Tests dropdown/select box interaction by selecting options using three different methods: by index, by value, and by visible text.

Starting URL: http://sahitest.com/demo/selectTest.htm

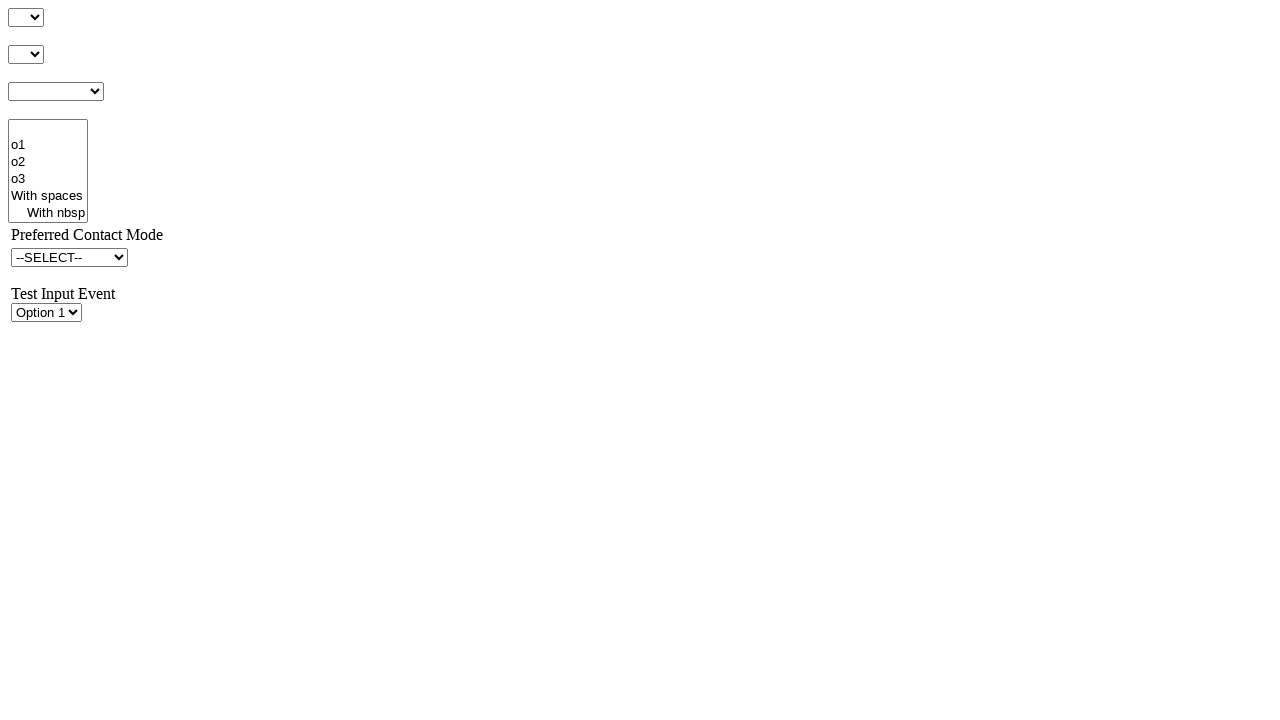

Selected second option (index 1) from dropdown by index on #s1Id
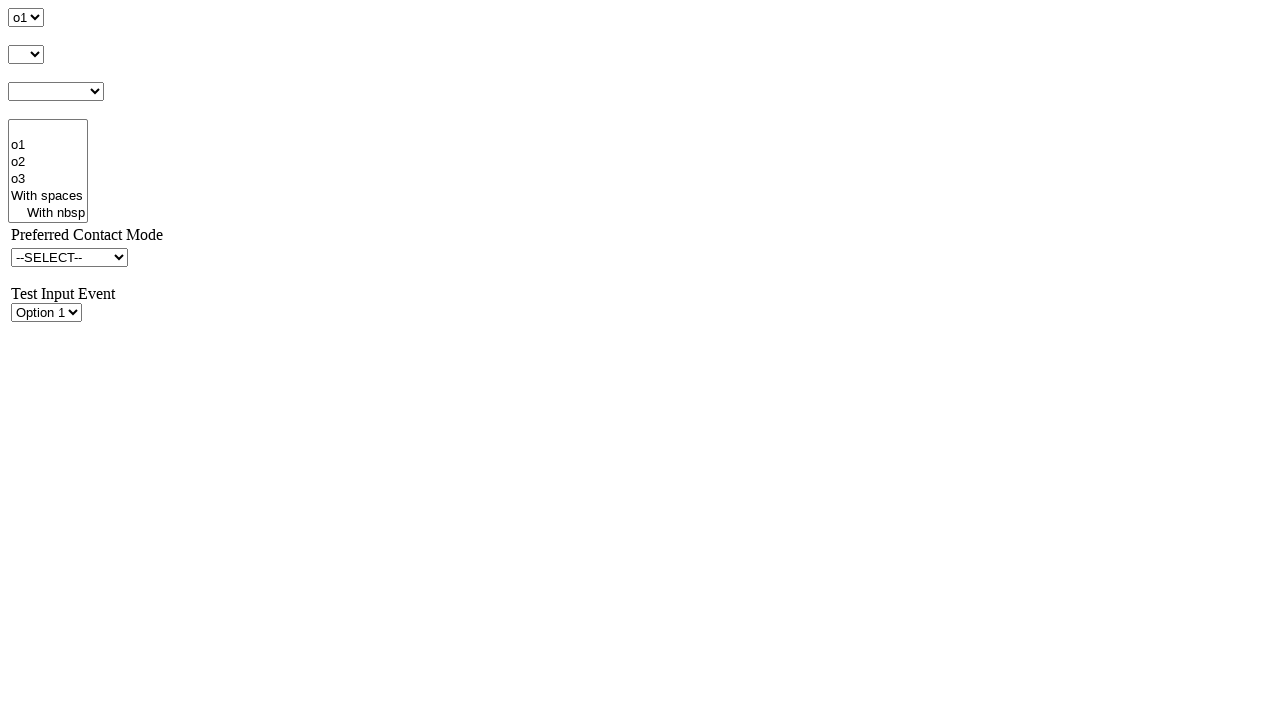

Selected option with value 'o2' from dropdown on #s1Id
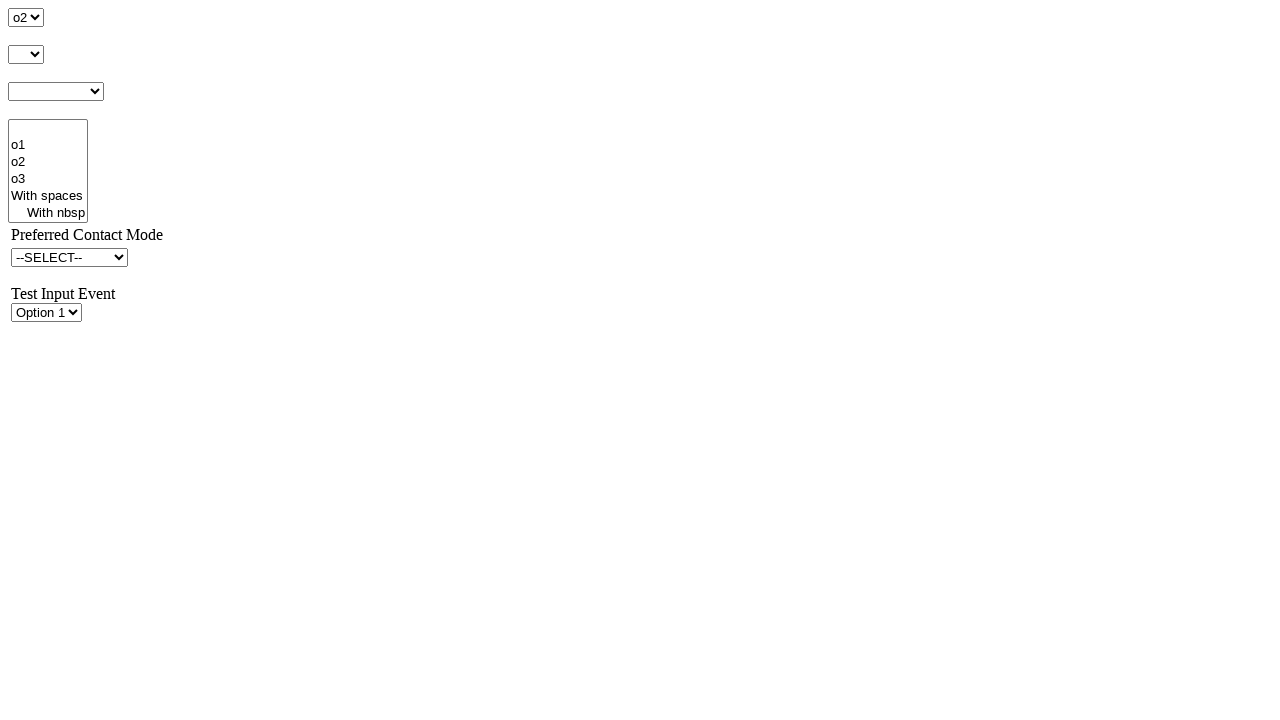

Selected option with visible text 'o3' from dropdown on #s1Id
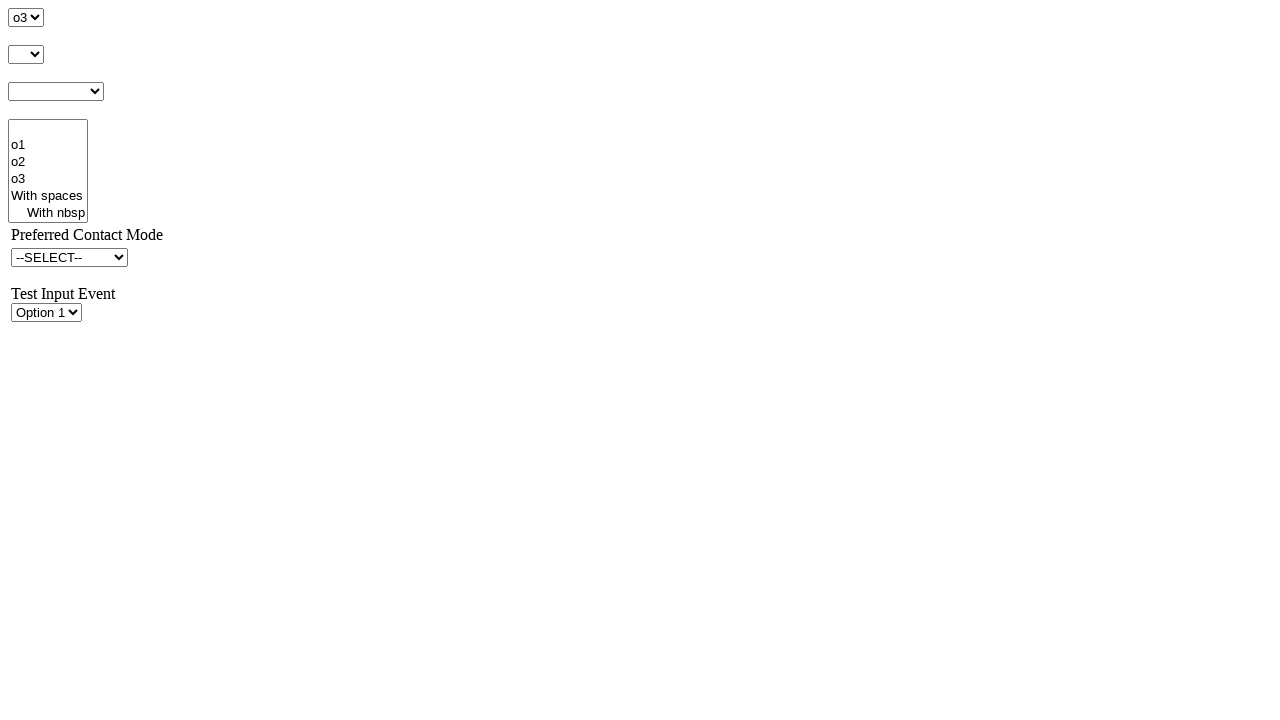

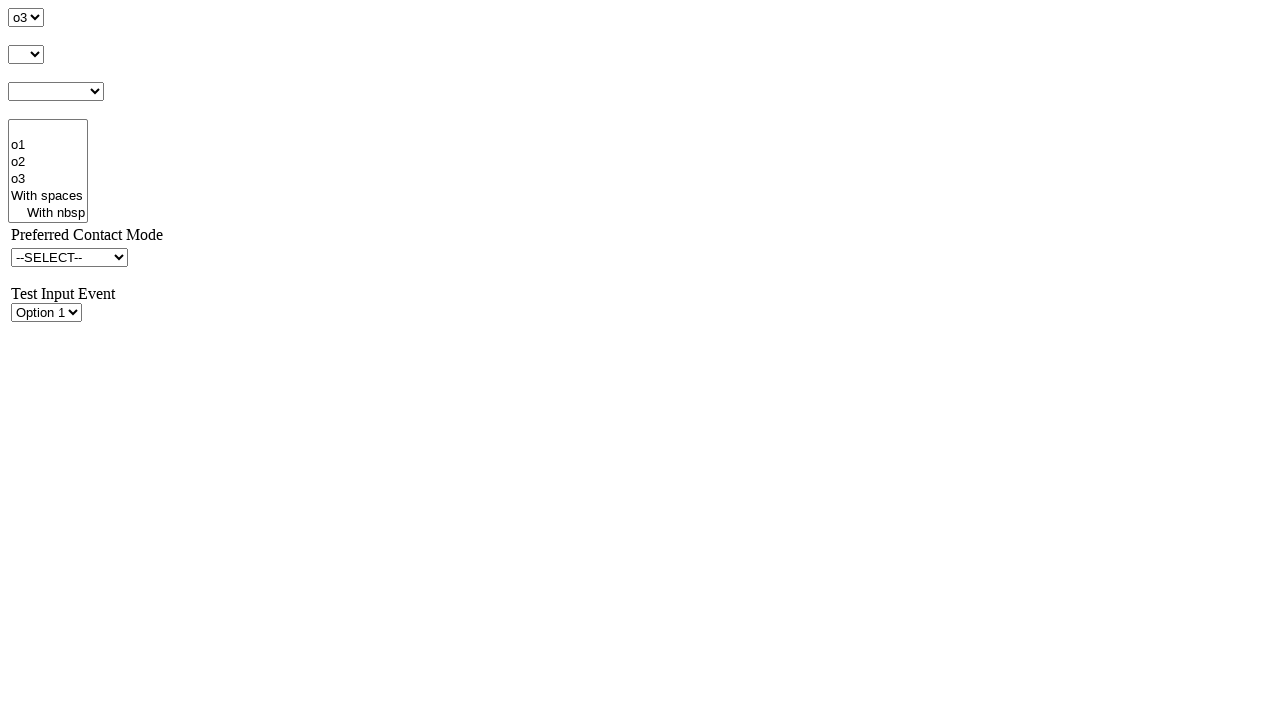